Tests radio button selection on registration page by clicking on male radio button and verifying it is selected

Starting URL: http://automationbykrishna.com/

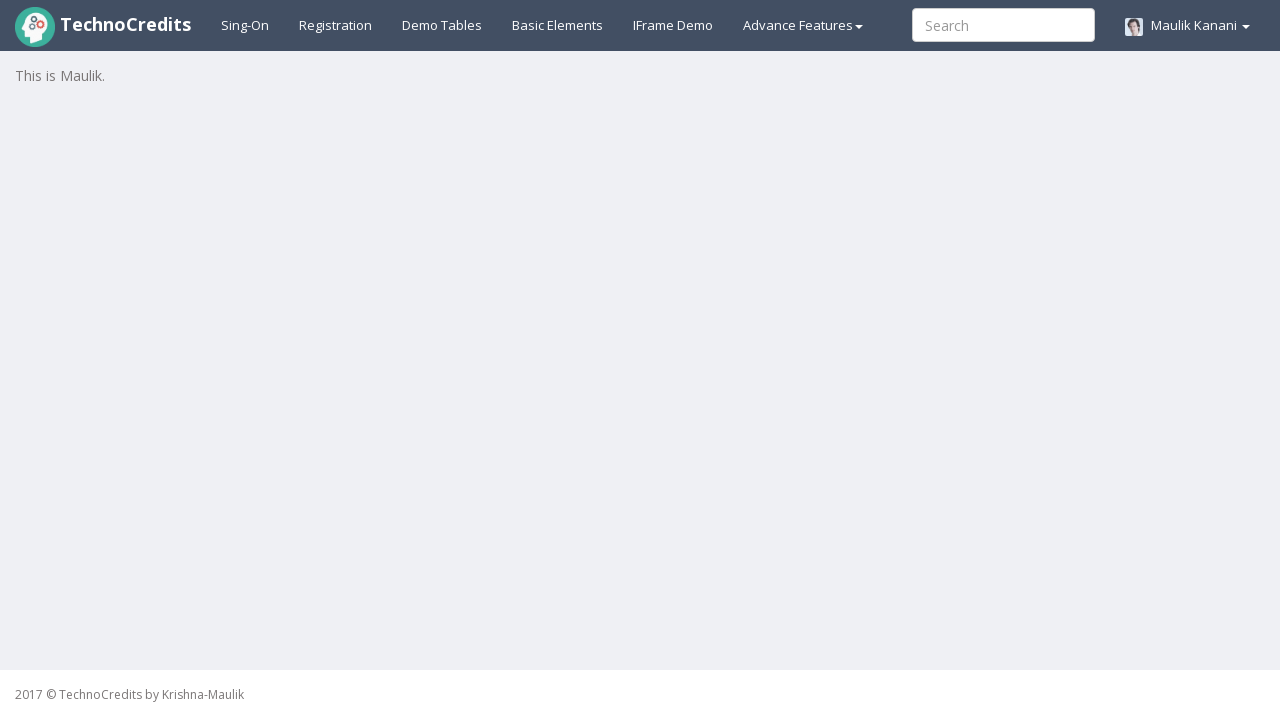

Clicked on registration link at (336, 25) on #registration2
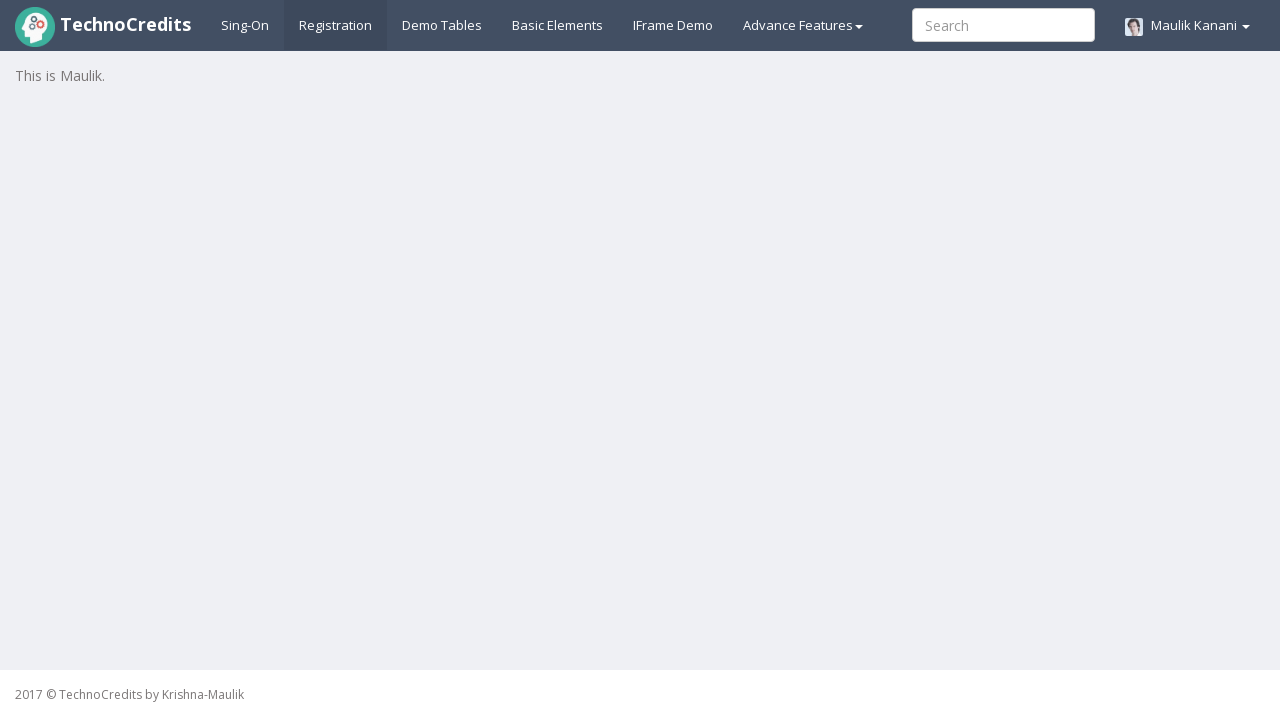

Registration form became visible
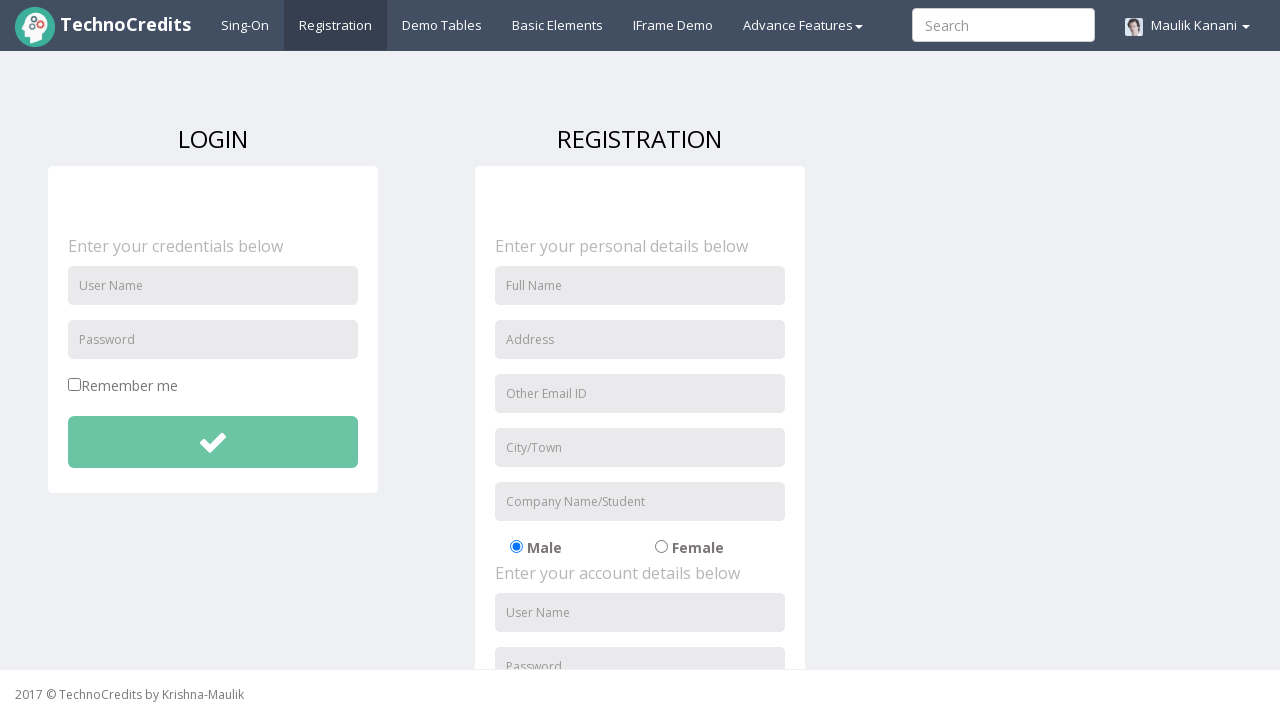

Clicked on male radio button at (661, 547) on #radio-02
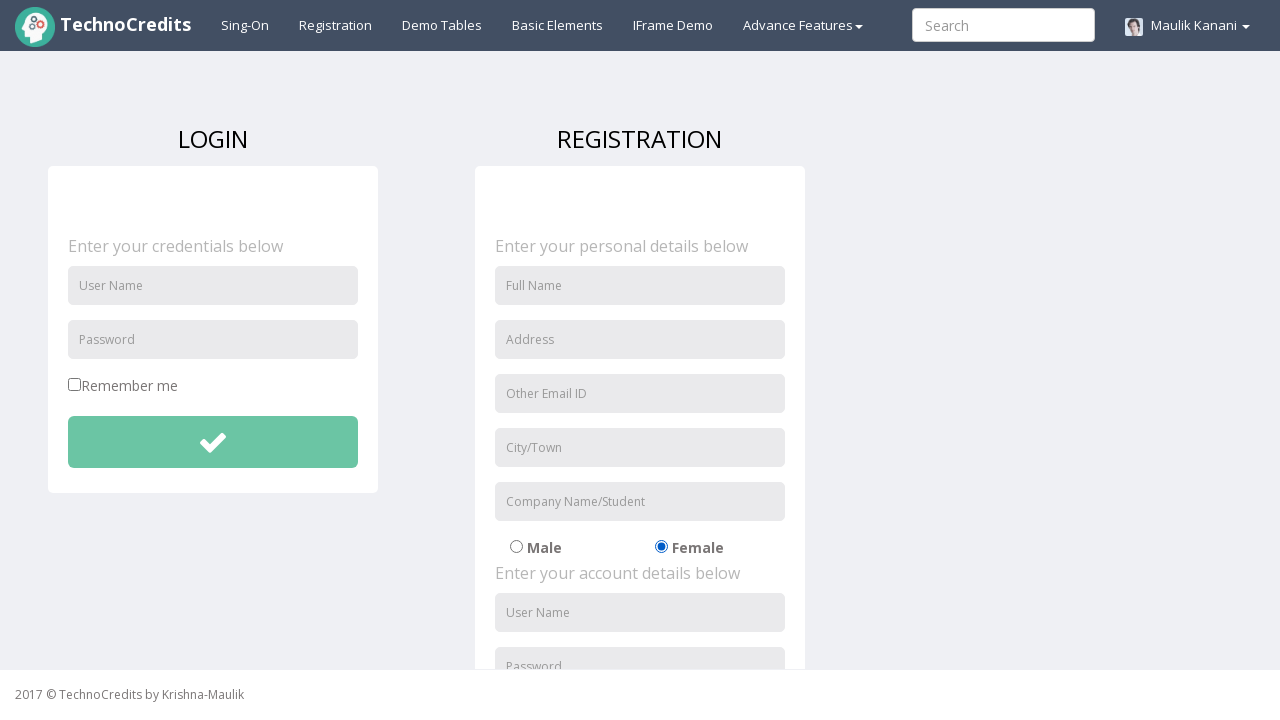

Verified male radio button is selected
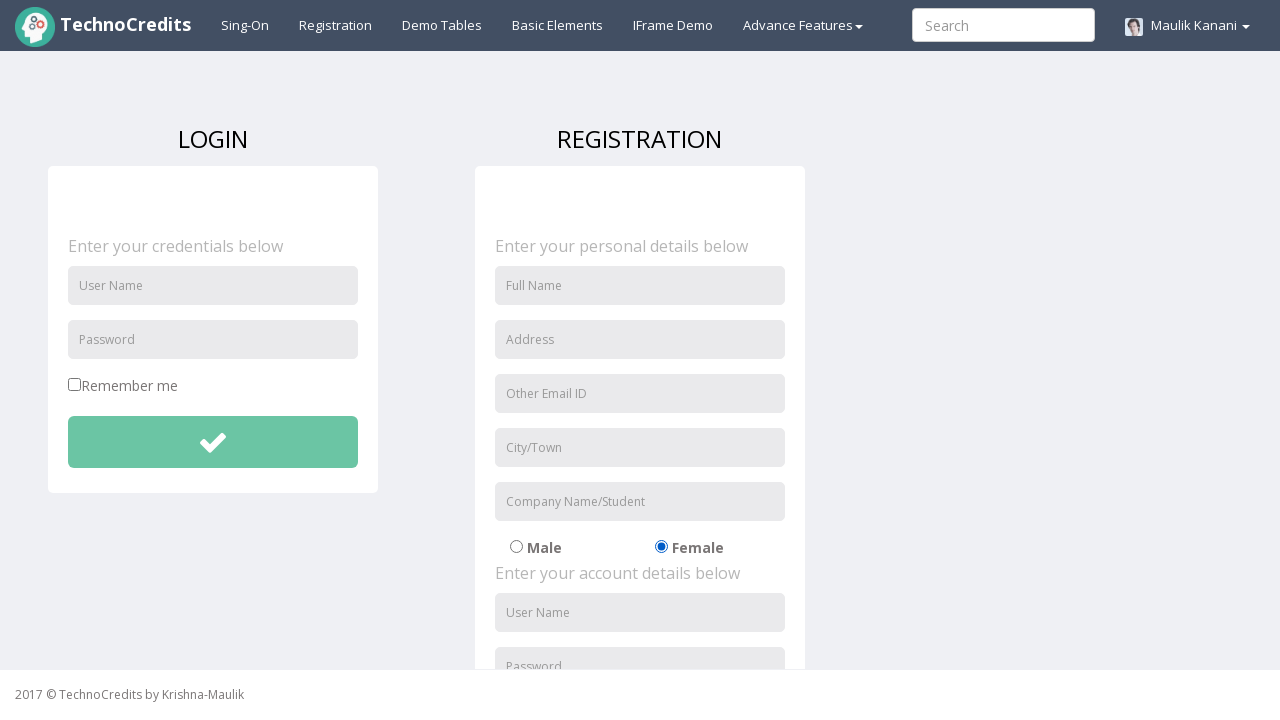

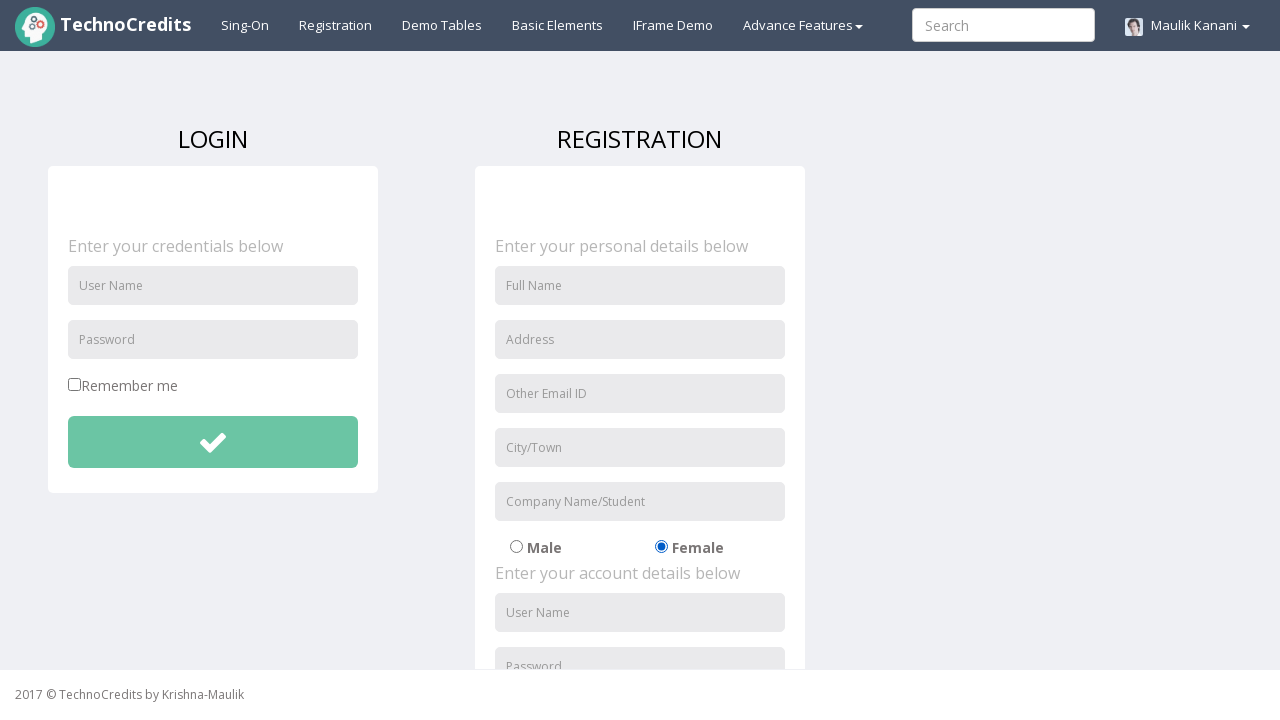